Tests drag and drop functionality by dragging an element to the second drop zone

Starting URL: https://v1.training-support.net/selenium/drag-drop

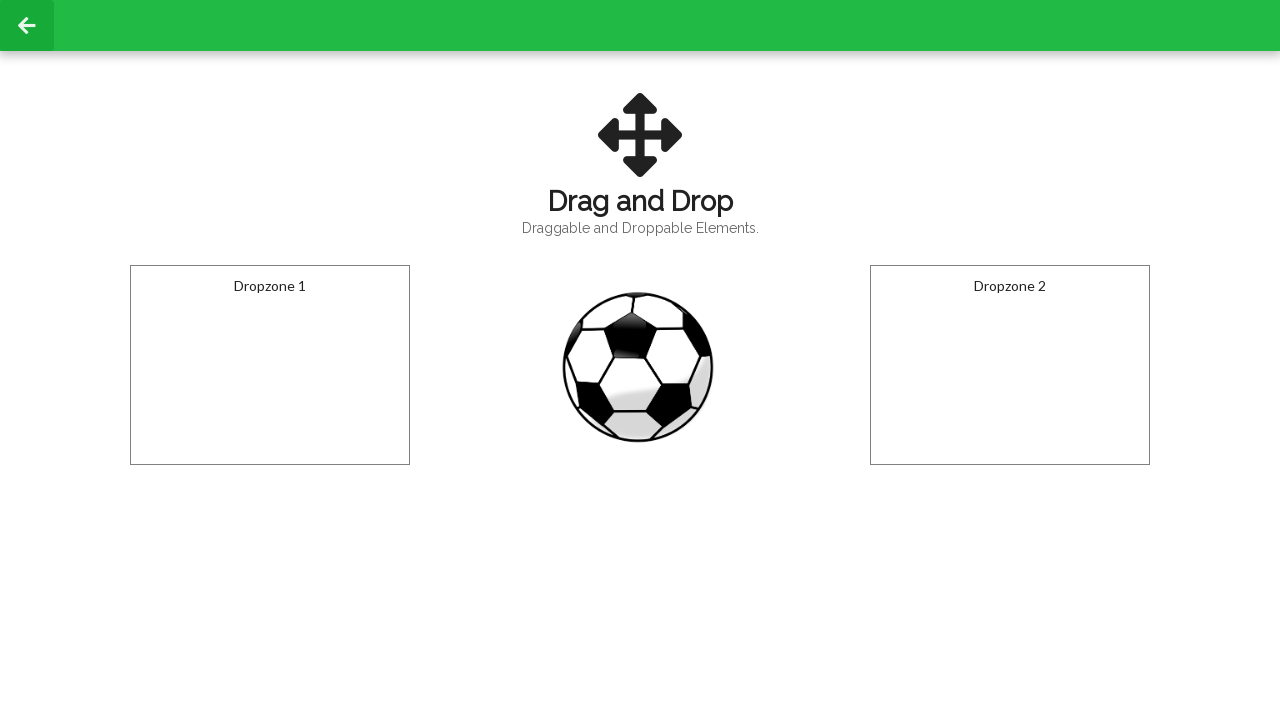

Dragged draggable element to the second drop zone at (1010, 365)
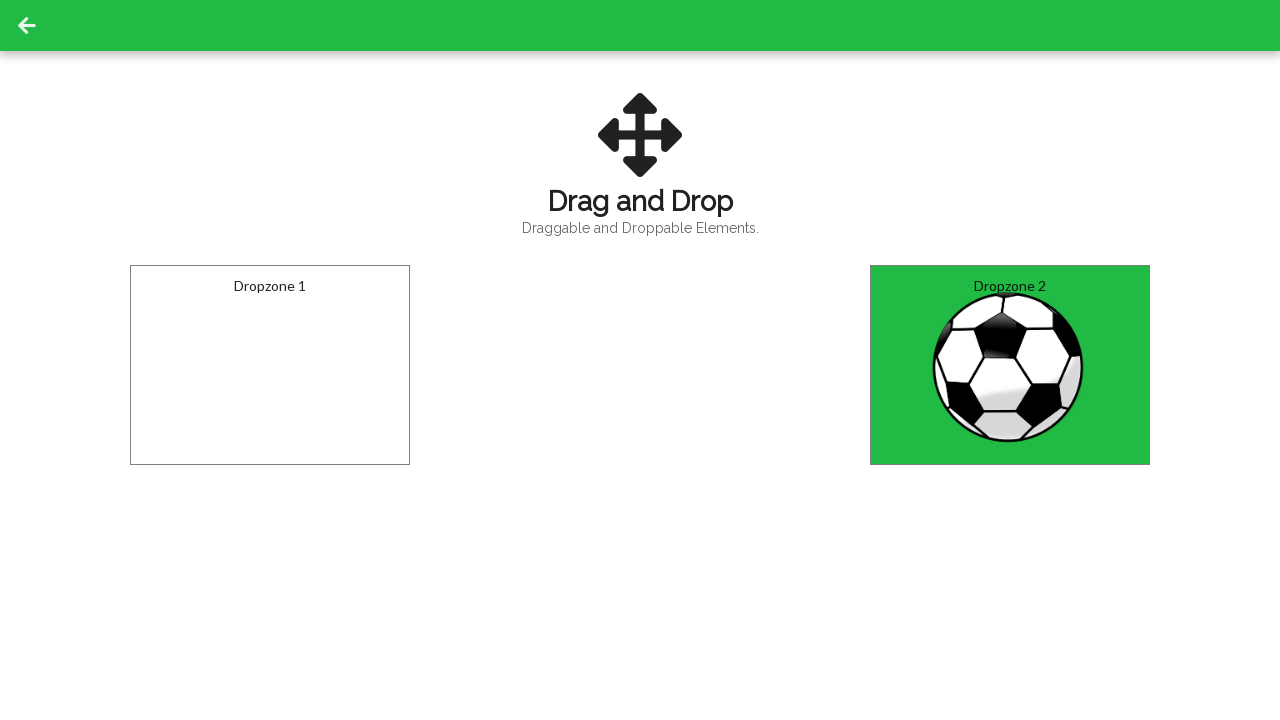

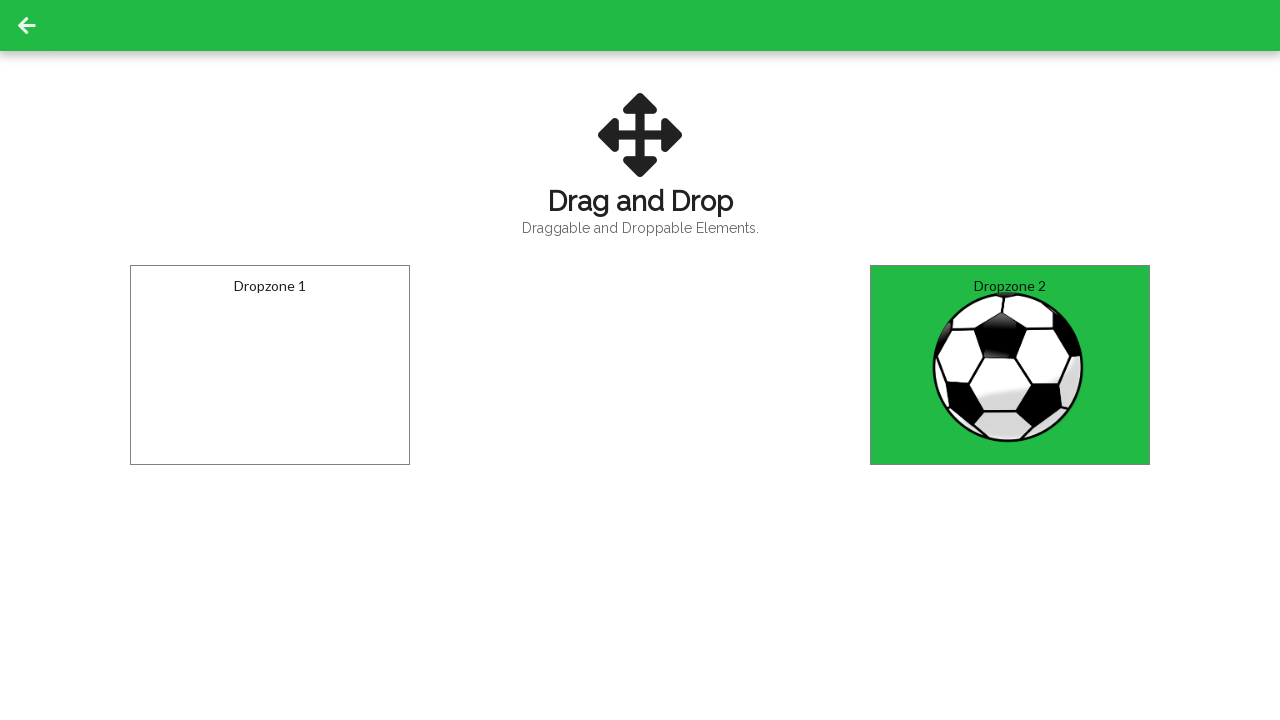